Navigates to the LeafGround Alert page, waits for it to load, then navigates to the Frame page and waits for it to load. Tests basic page navigation functionality.

Starting URL: http://www.leafground.com/pages/Alert.html

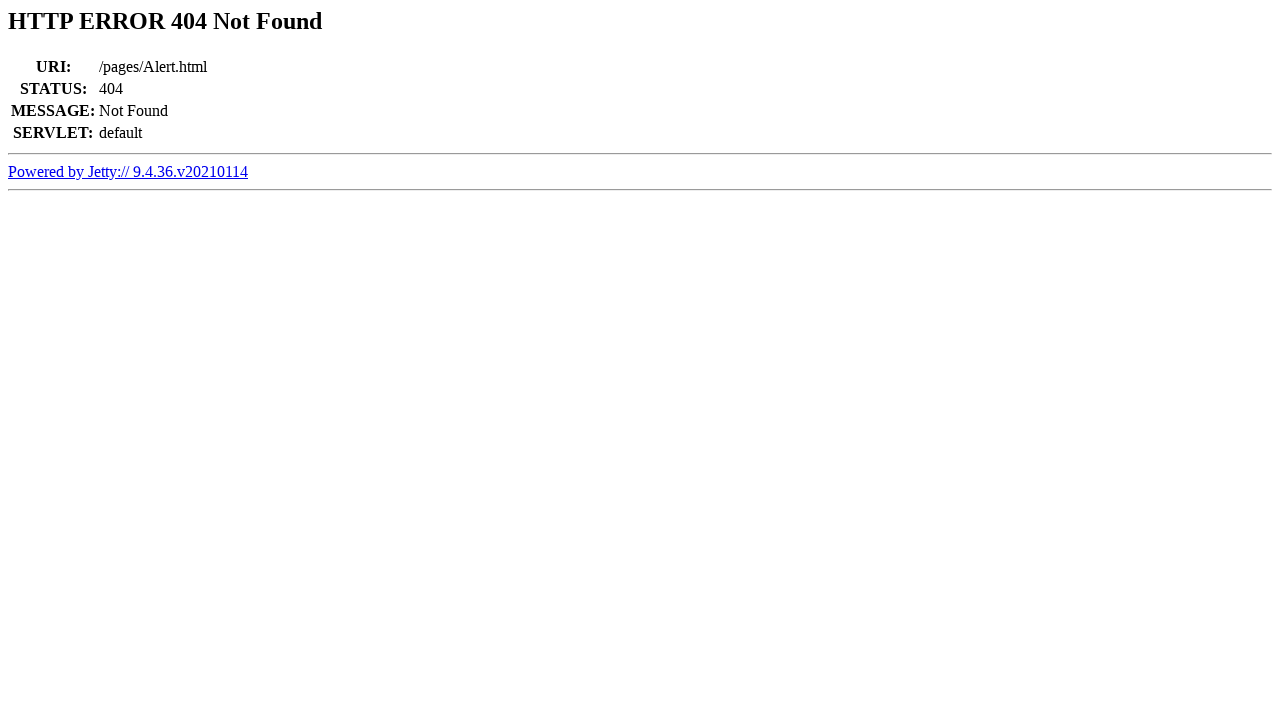

Alert page DOM content loaded
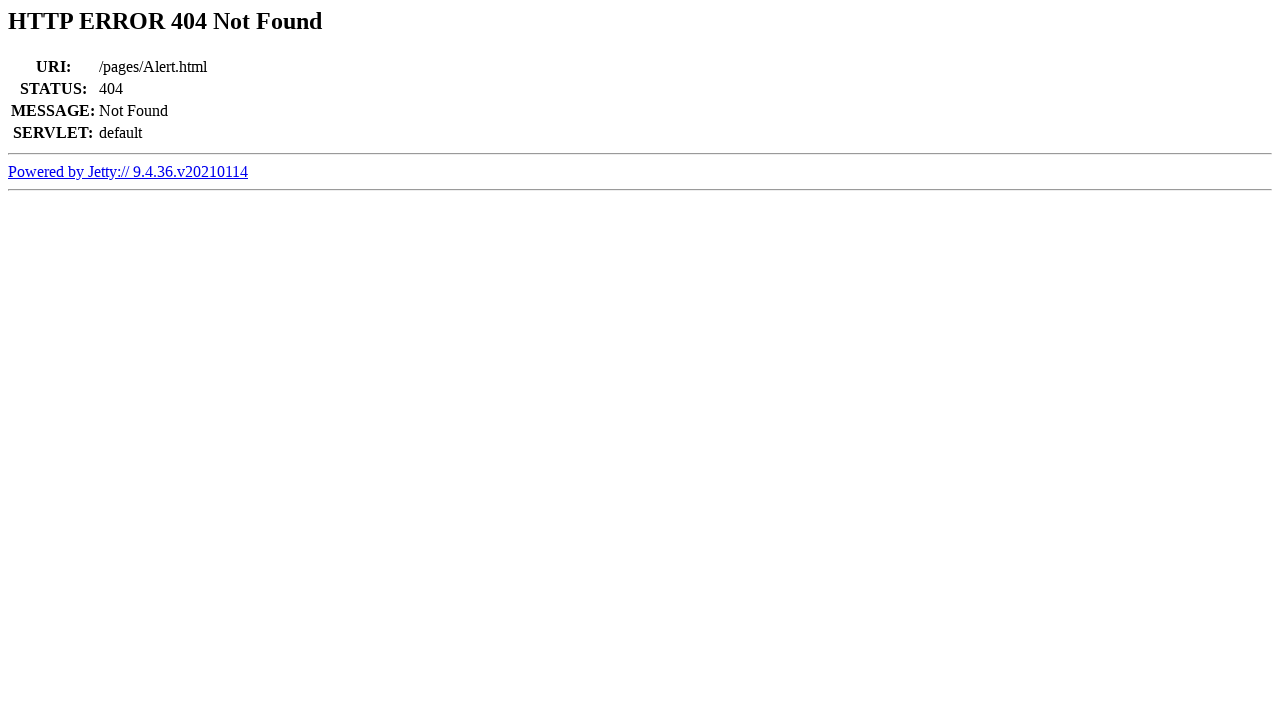

Navigated to Frame page
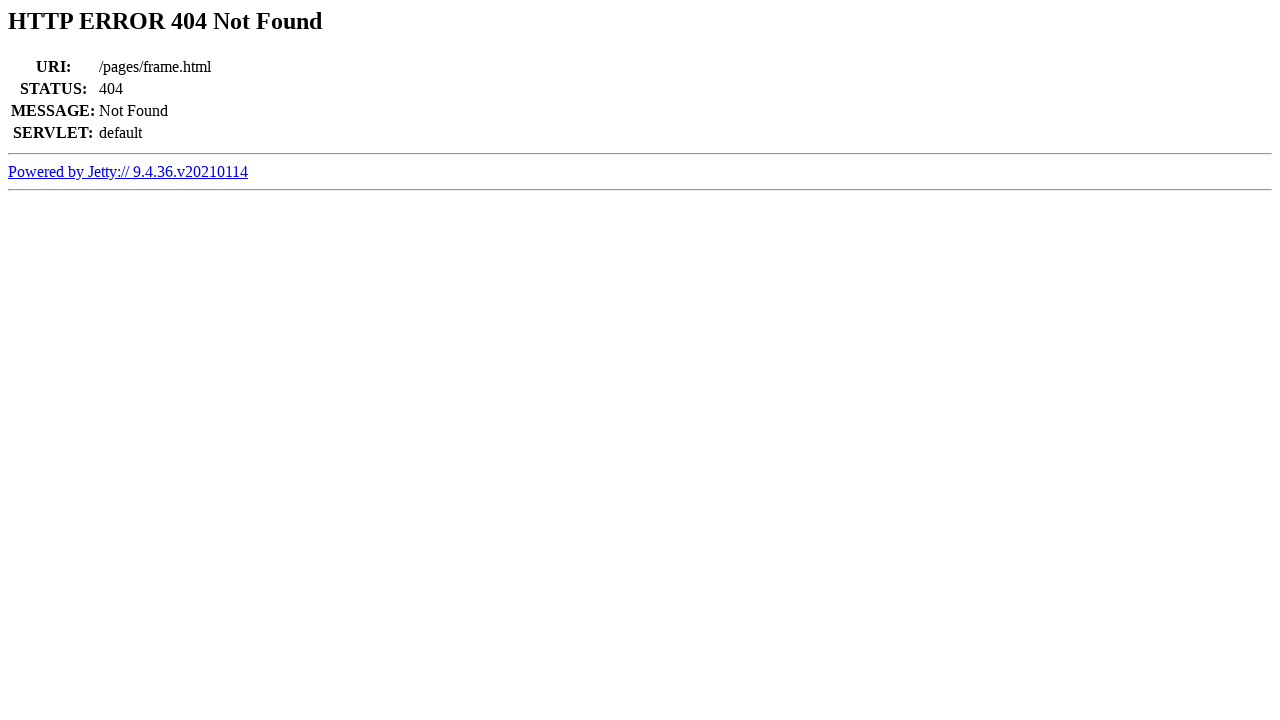

Frame page DOM content loaded
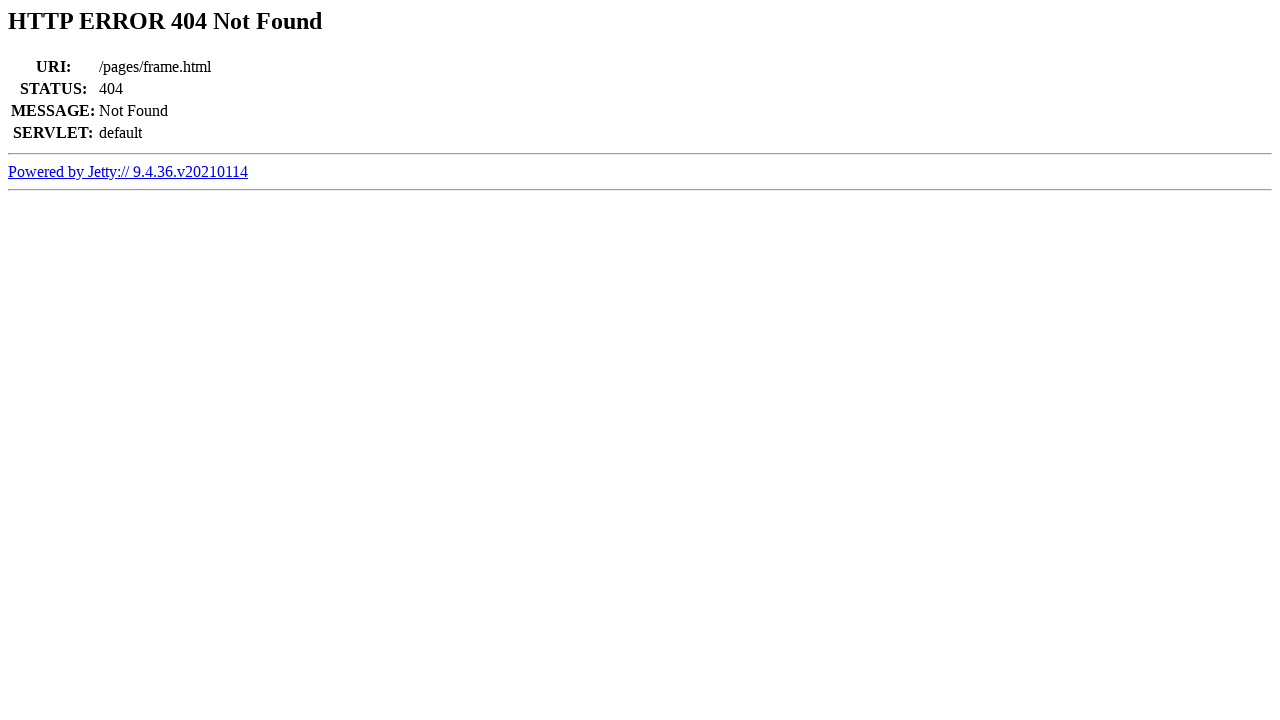

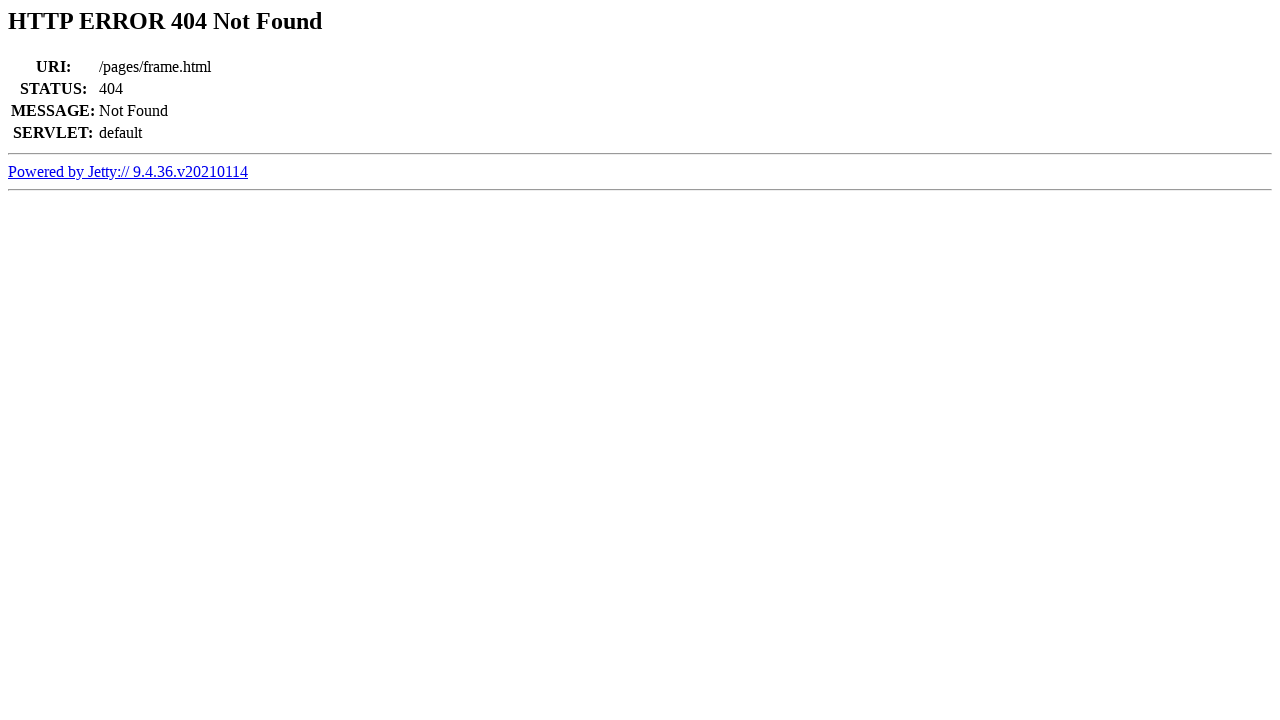